Tests various UI interactions including verifying element visibility, hiding elements via button click, handling JavaScript dialogs, hovering over elements, and interacting with content inside an iframe.

Starting URL: https://rahulshettyacademy.com/AutomationPractice/

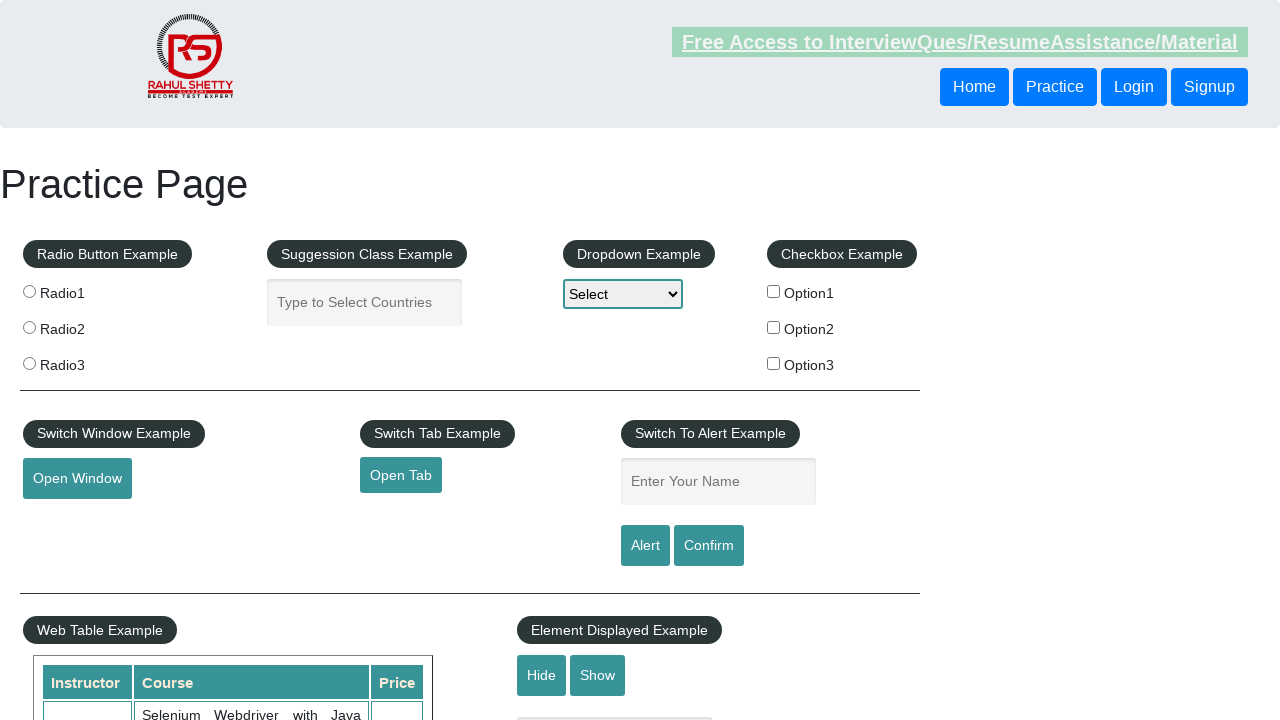

Waited for iframe to load
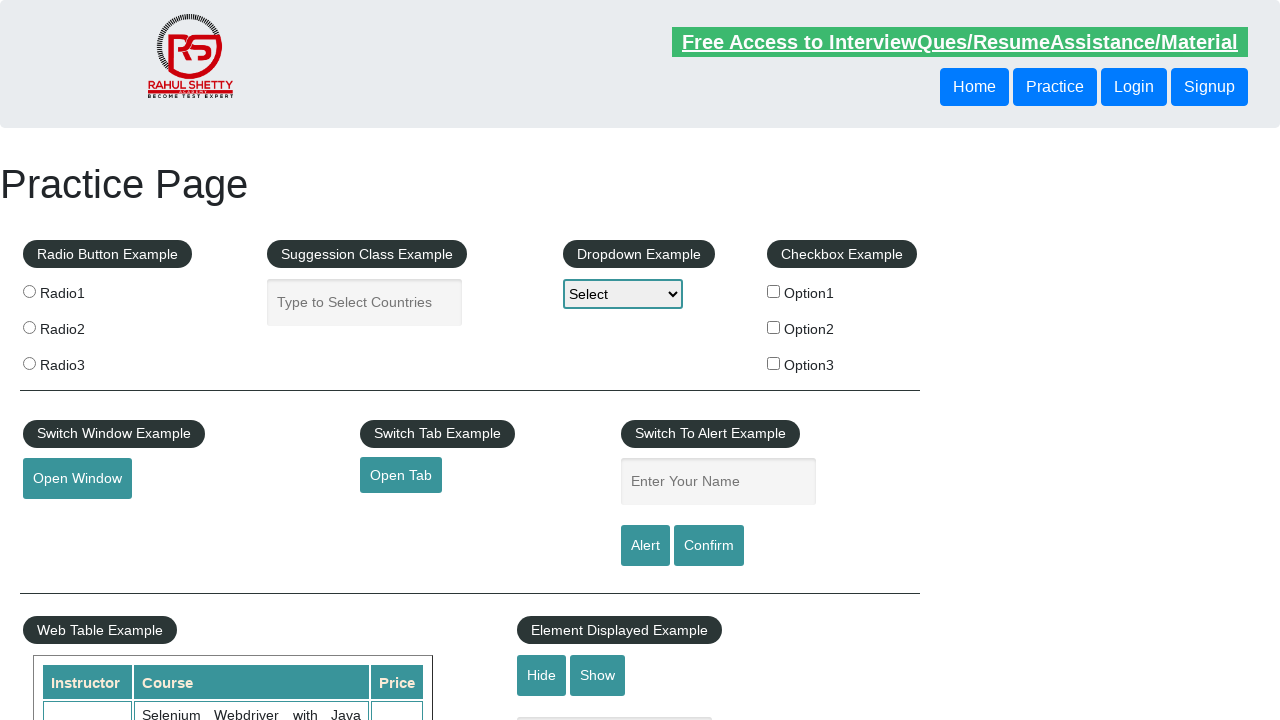

Retrieved content frame from iframe
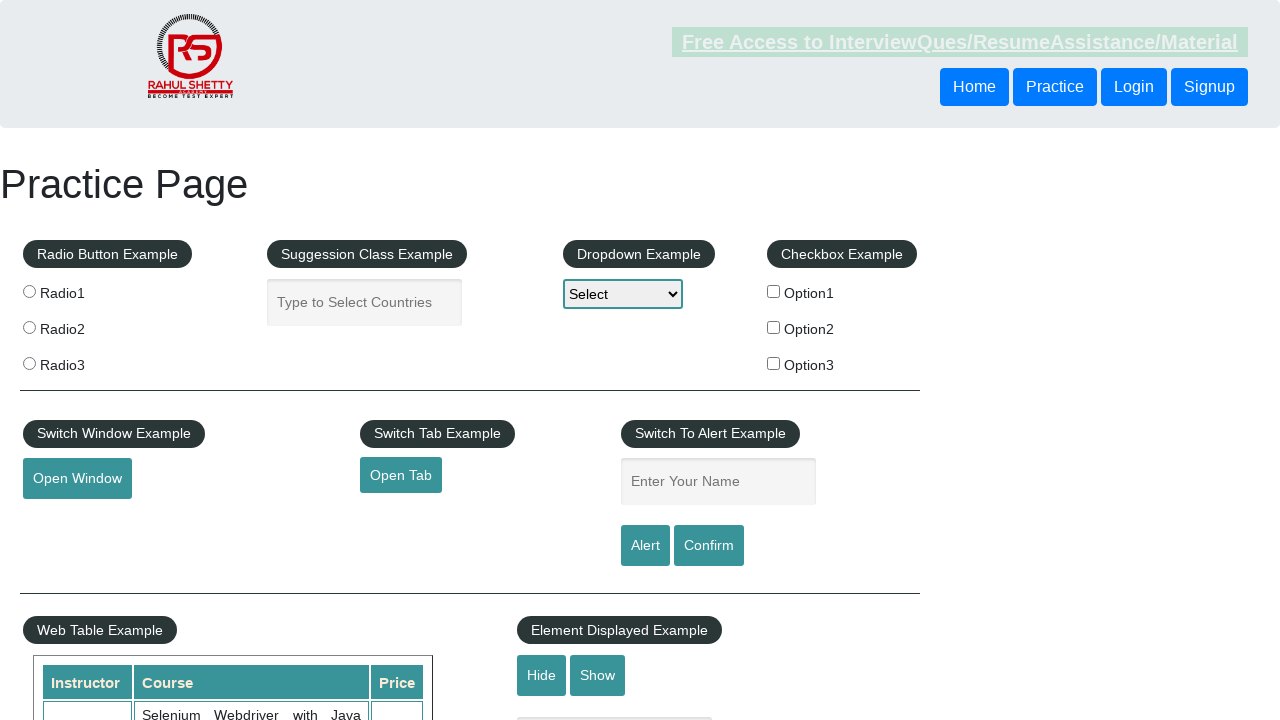

Verified text input element is visible
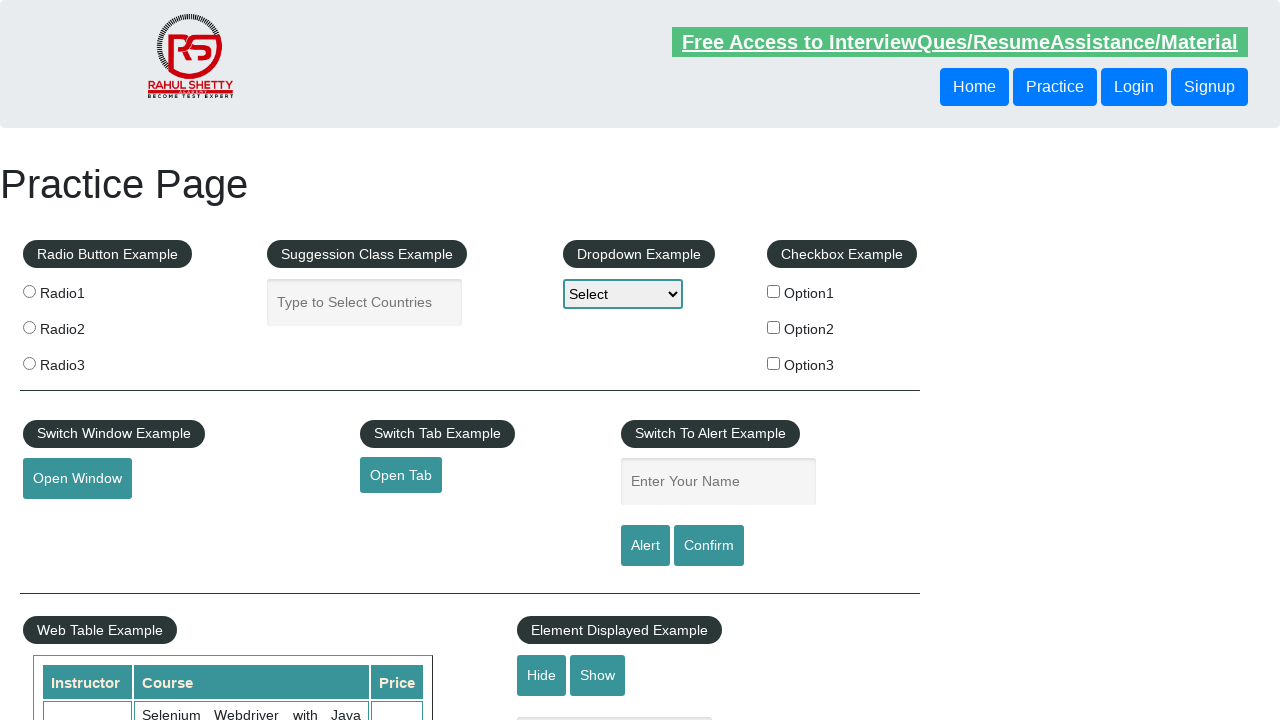

Clicked hide button to hide text input at (542, 675) on #hide-textbox
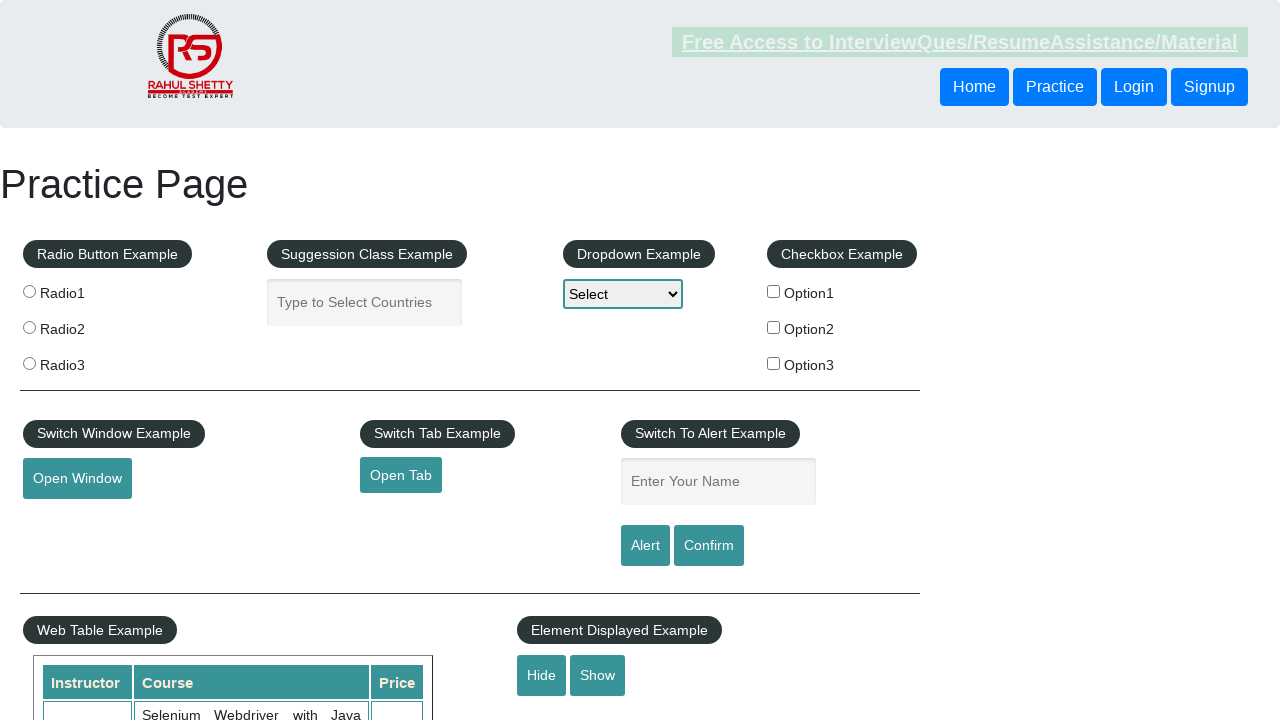

Verified text input element is now hidden
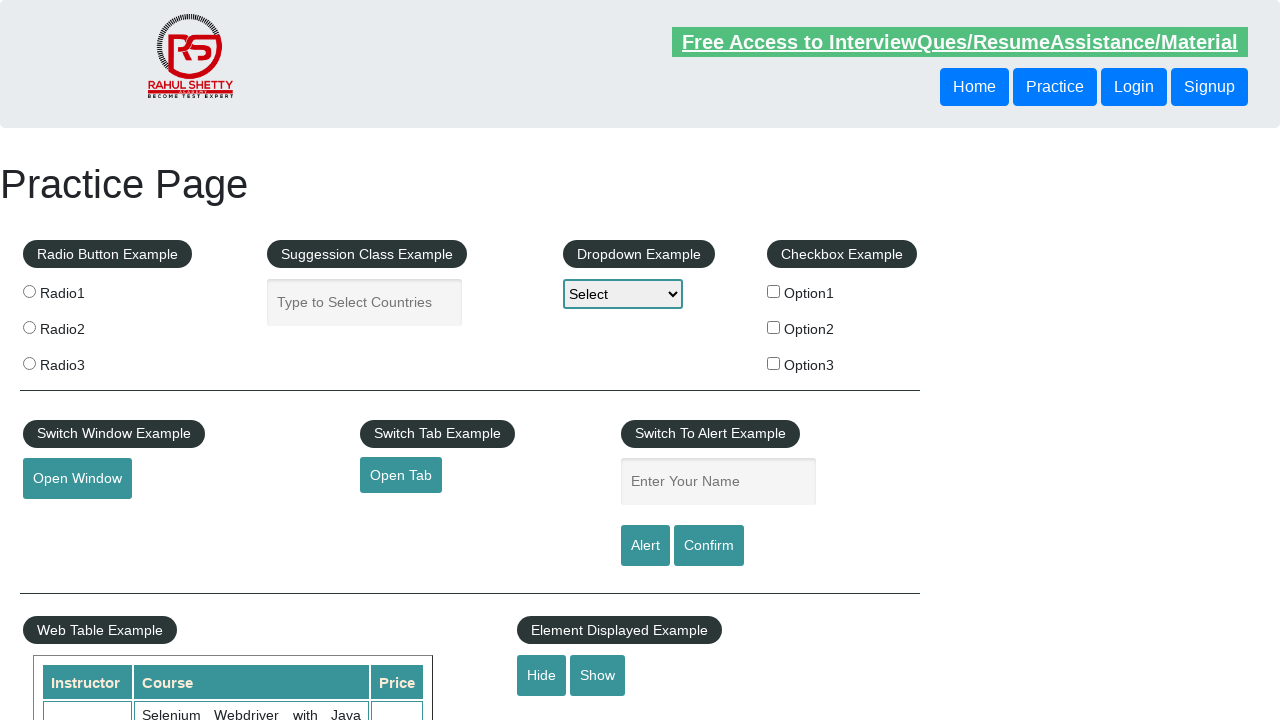

Set up dialog handler to accept dialogs
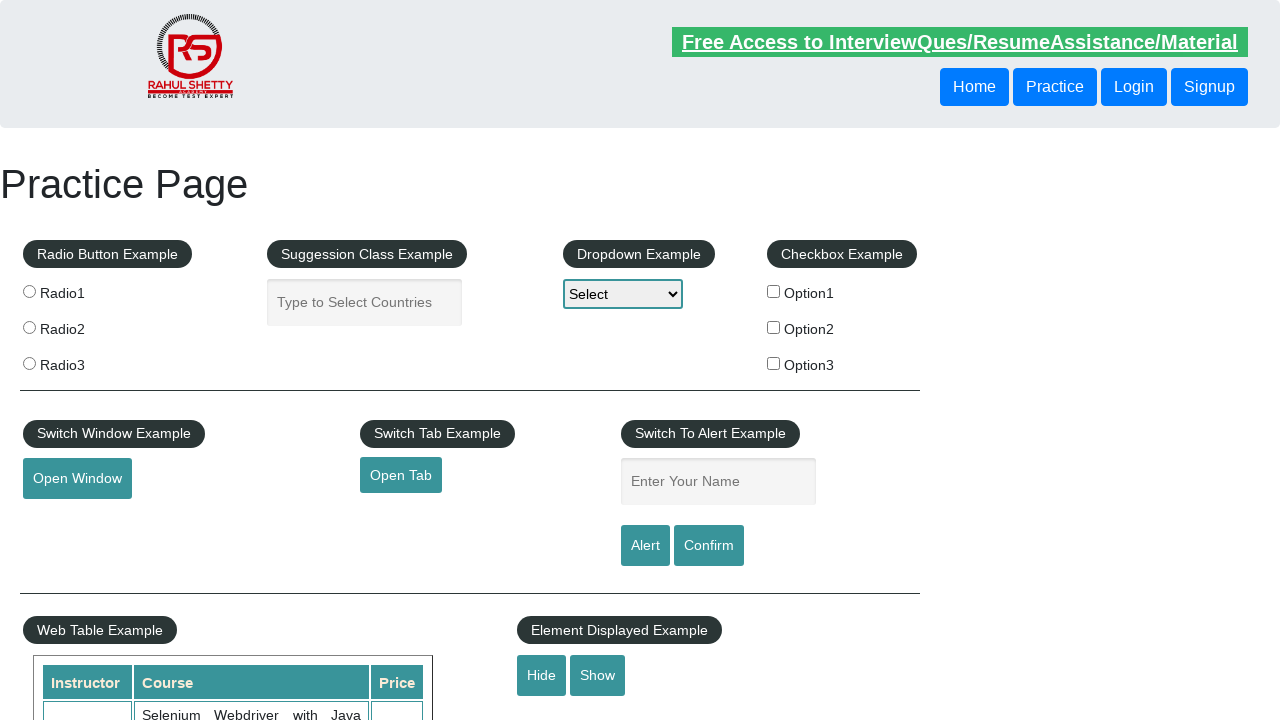

Clicked confirm button which triggered a dialog at (709, 546) on #confirmbtn
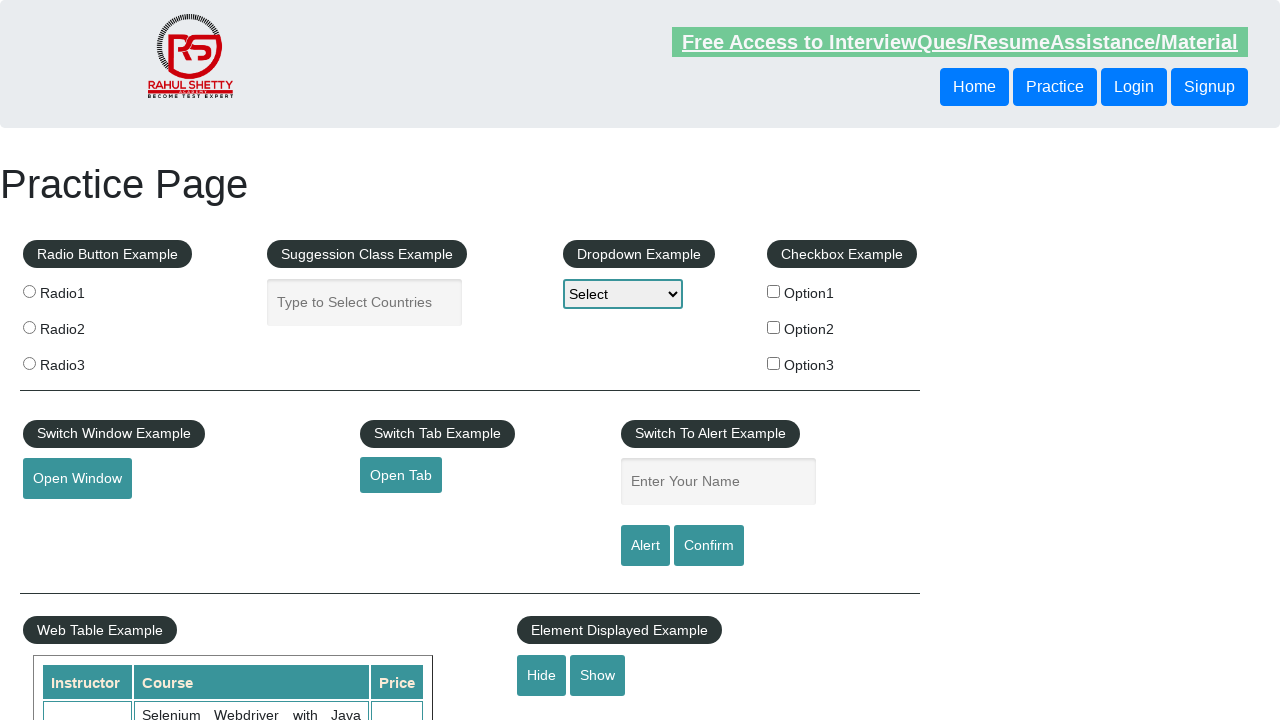

Hovered over mouse hover element at (83, 361) on #mousehover
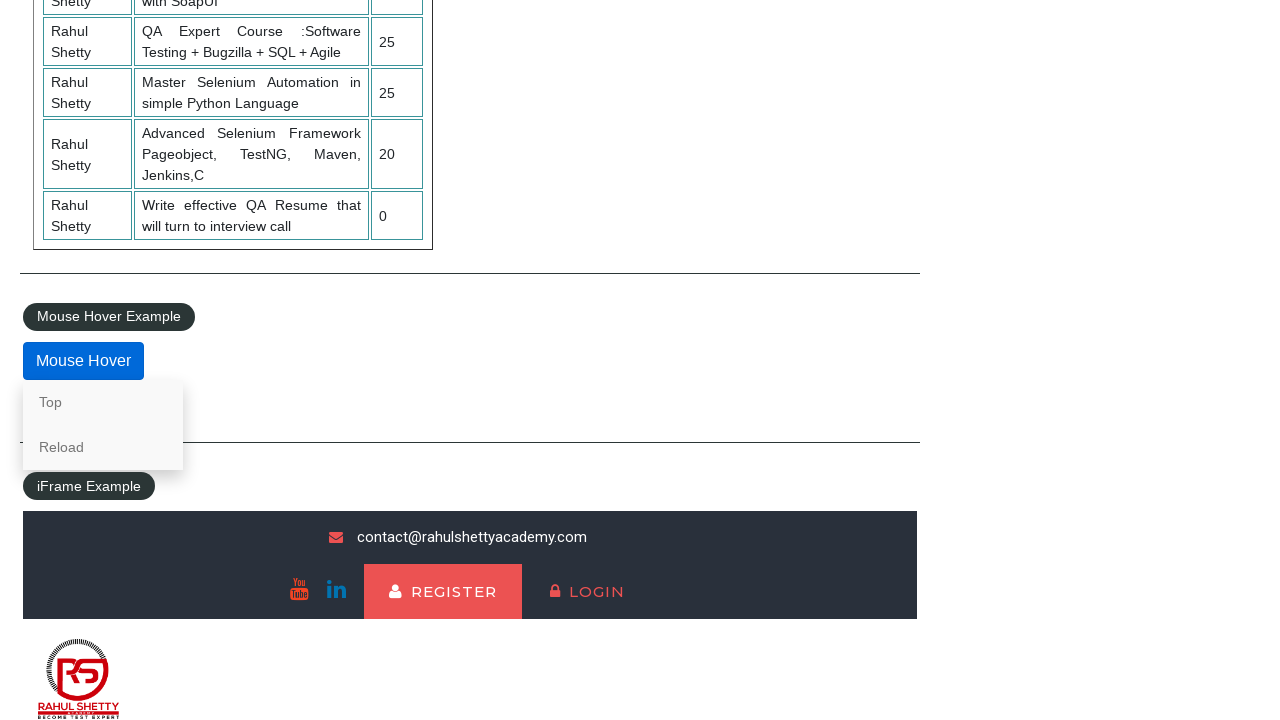

Retrieved frame locator for courses iframe
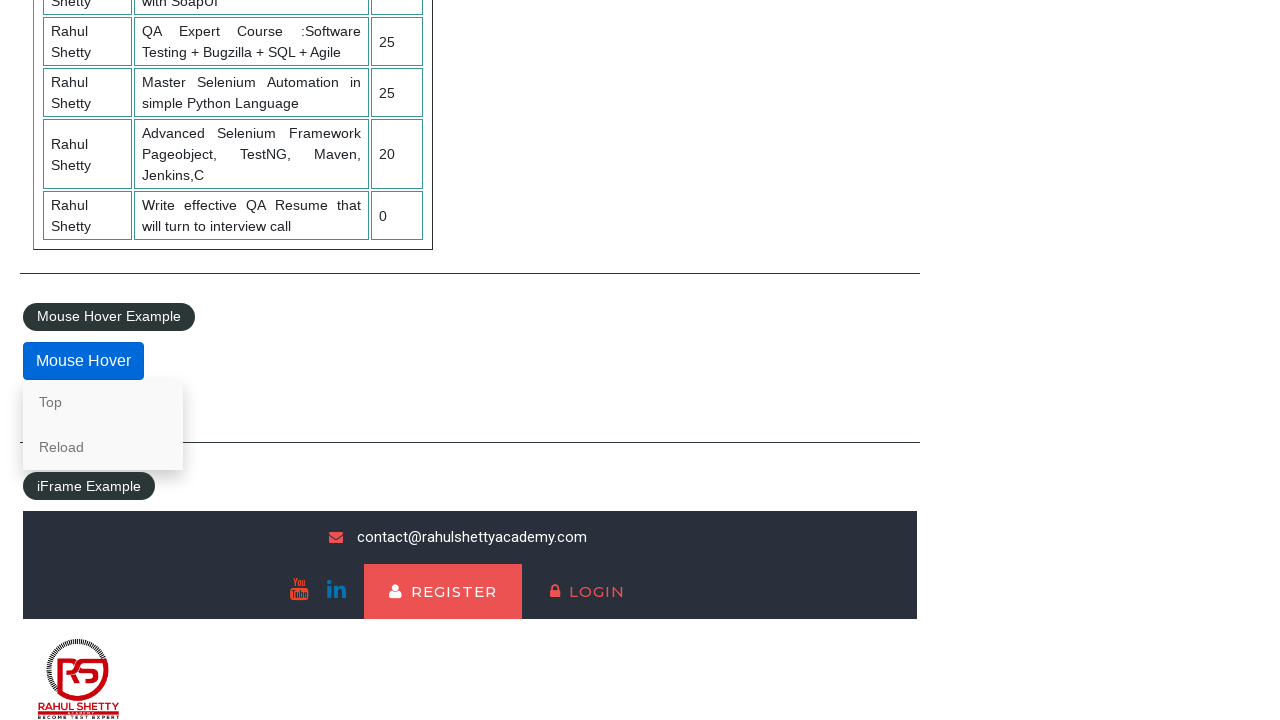

Clicked lifetime access link in iframe at (307, 675) on #courses-iframe >> internal:control=enter-frame >> li a[href*='lifetime-access']
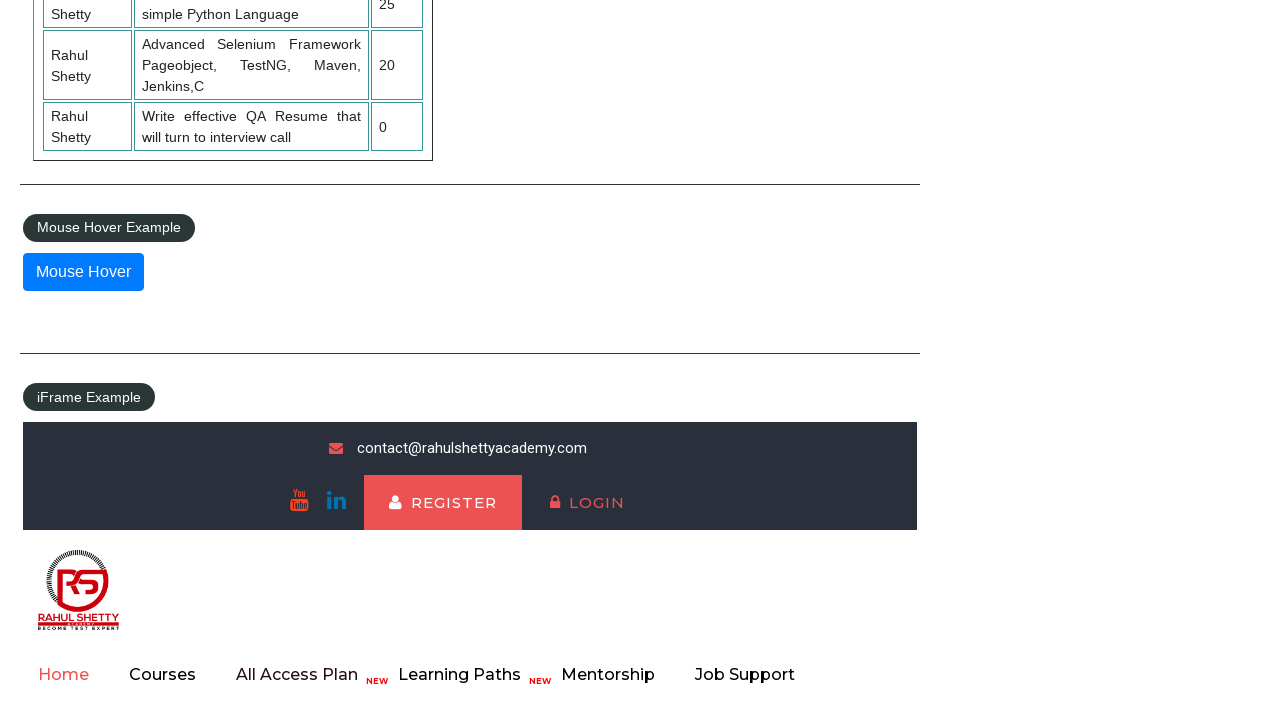

Retrieved text content from iframe: Join 13,522 Happy Subscibers!
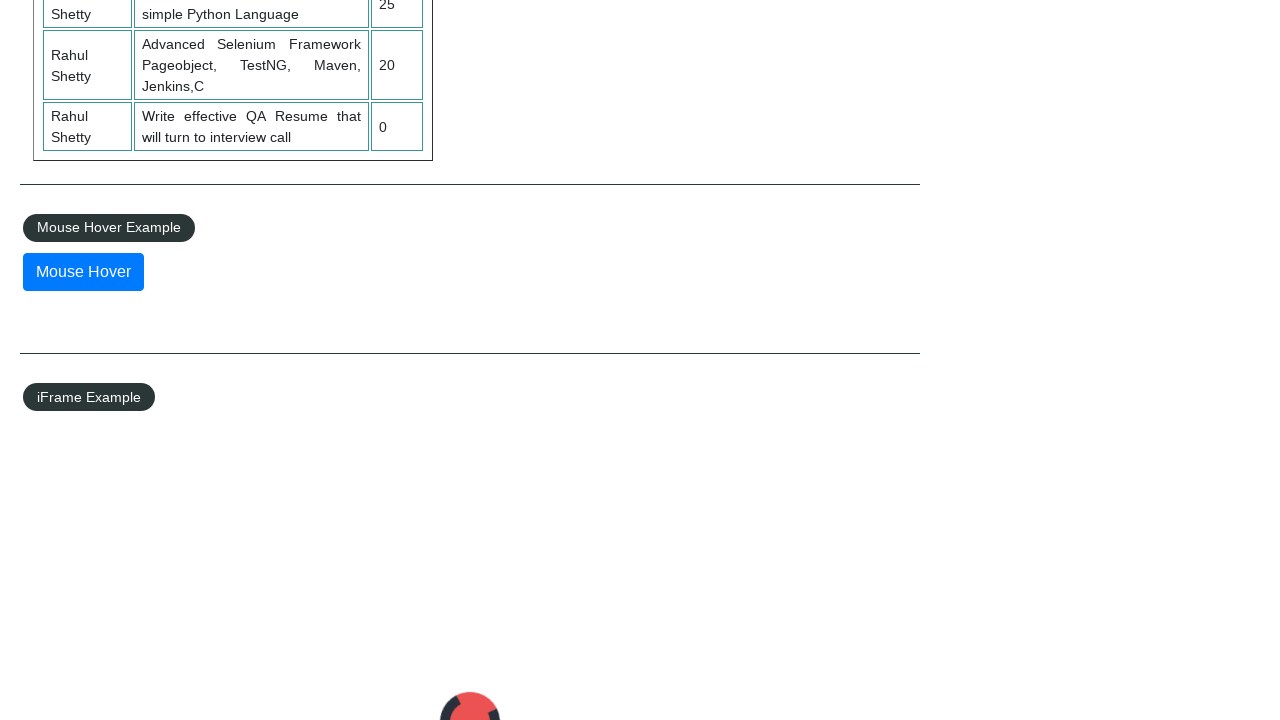

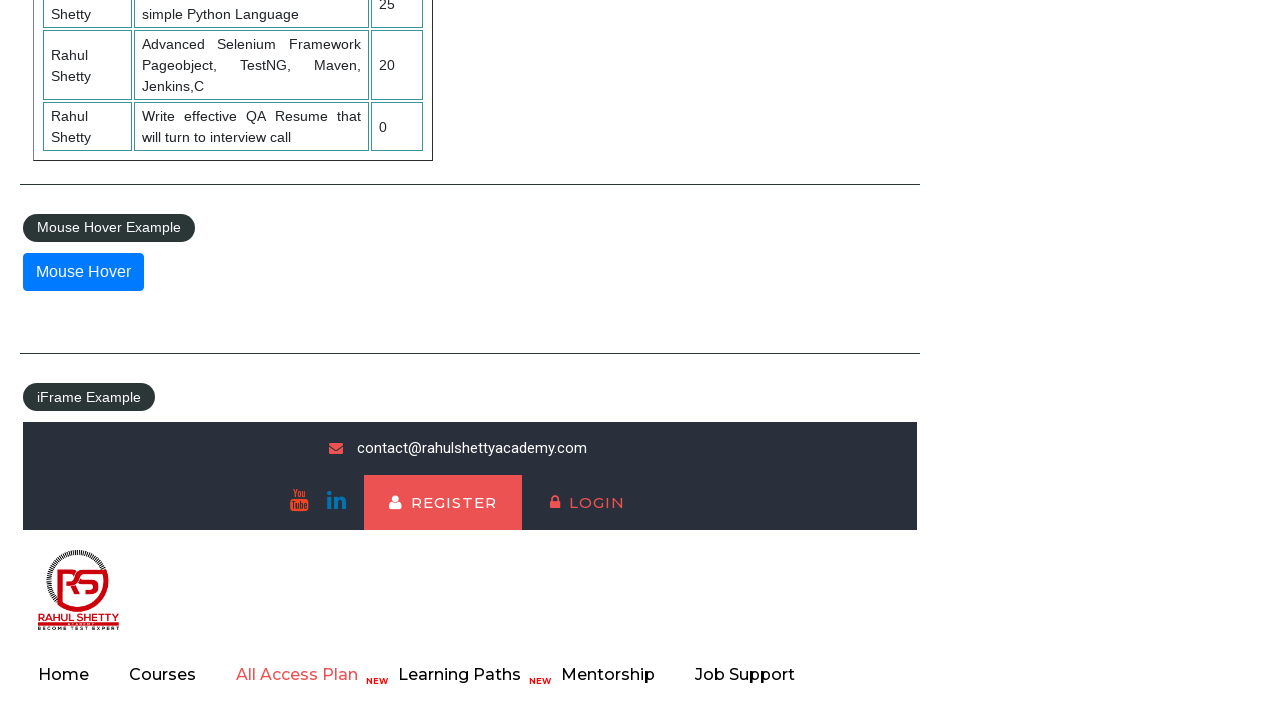